Tests search functionality by typing different names into a search field. Iterates through a list of names (Mike, John, Peter, Alice, Bob) and types each into the search box.

Starting URL: http://zero.webappsecurity.com/index.html

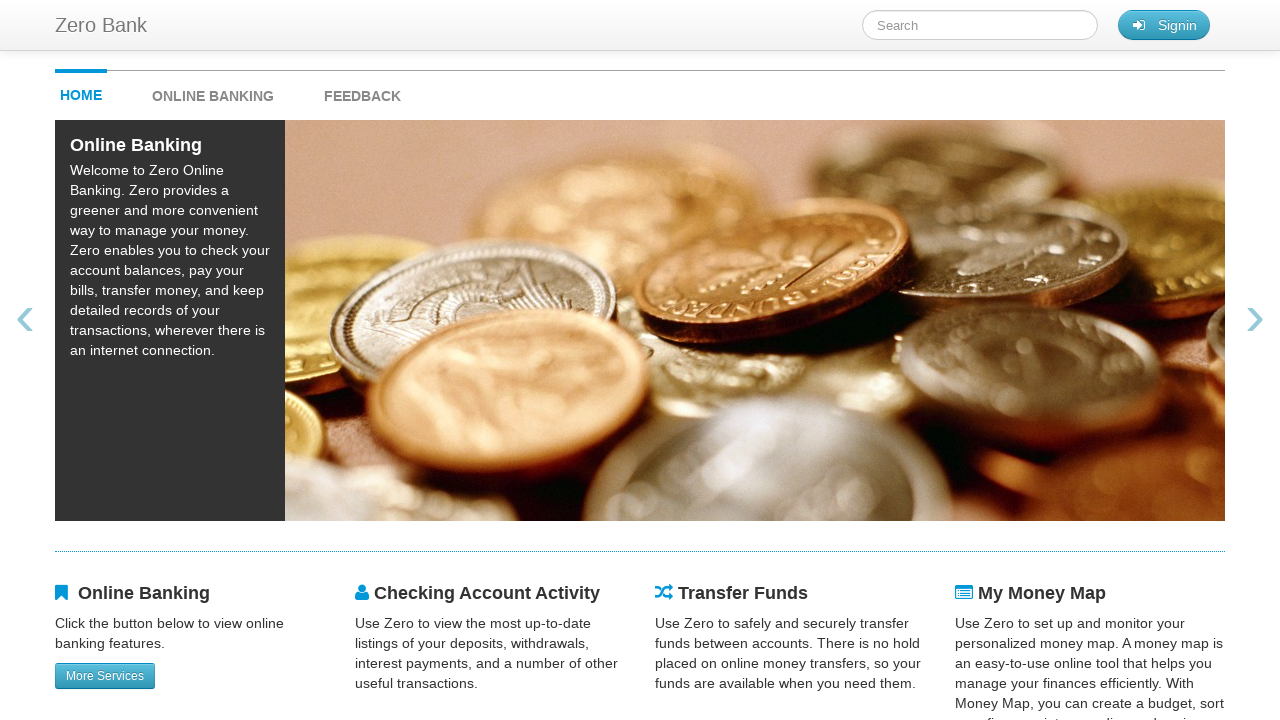

Filled search field with name 'Mike' on #searchTerm
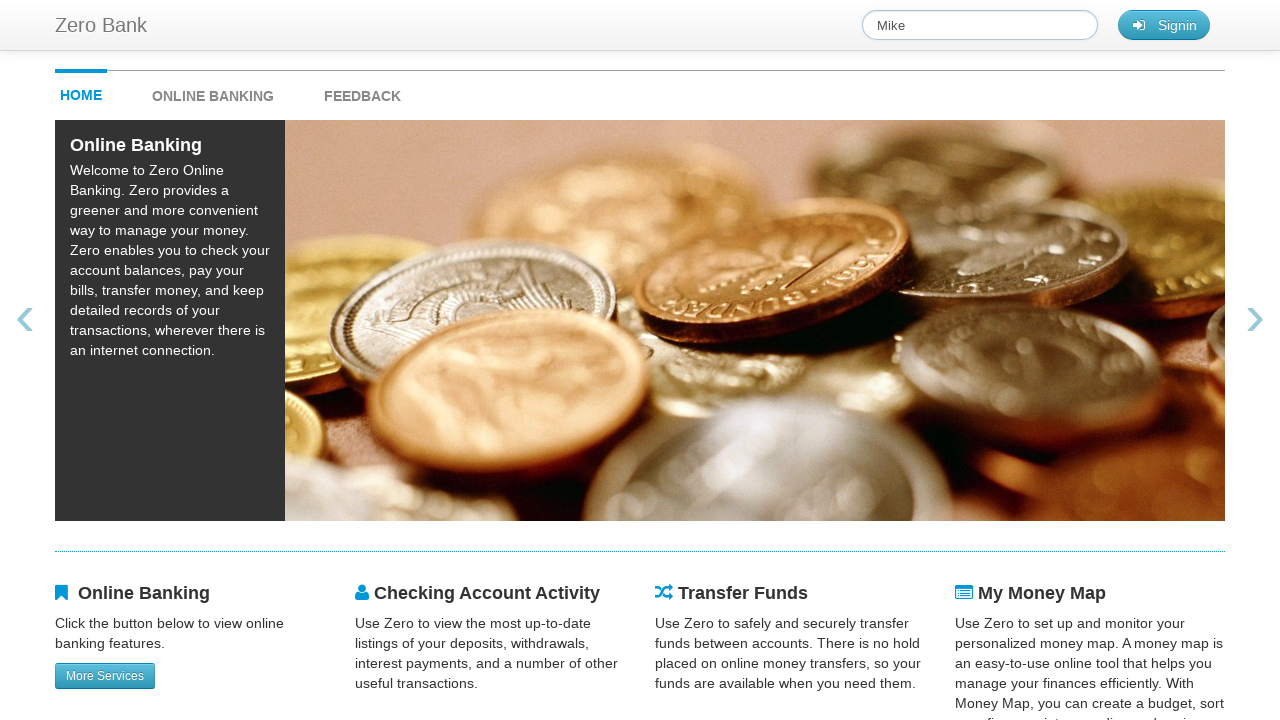

Waited 1 second to observe search input for 'Mike'
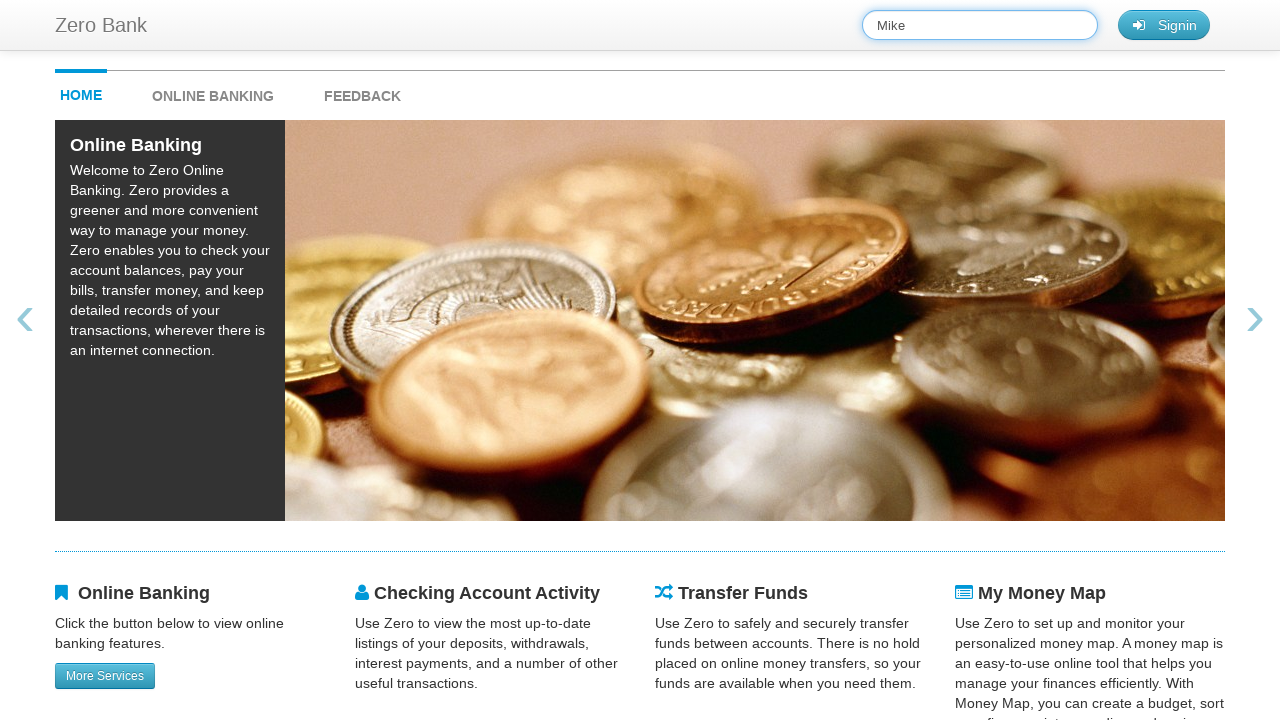

Filled search field with name 'John' on #searchTerm
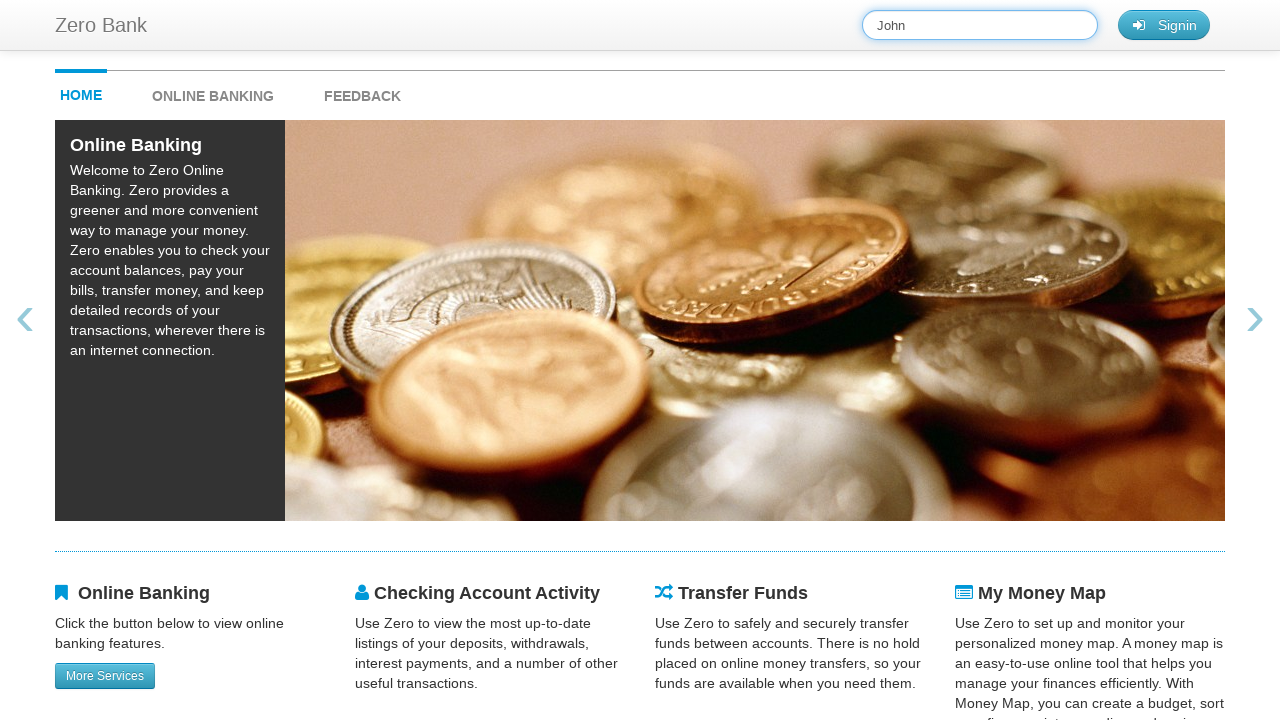

Waited 1 second to observe search input for 'John'
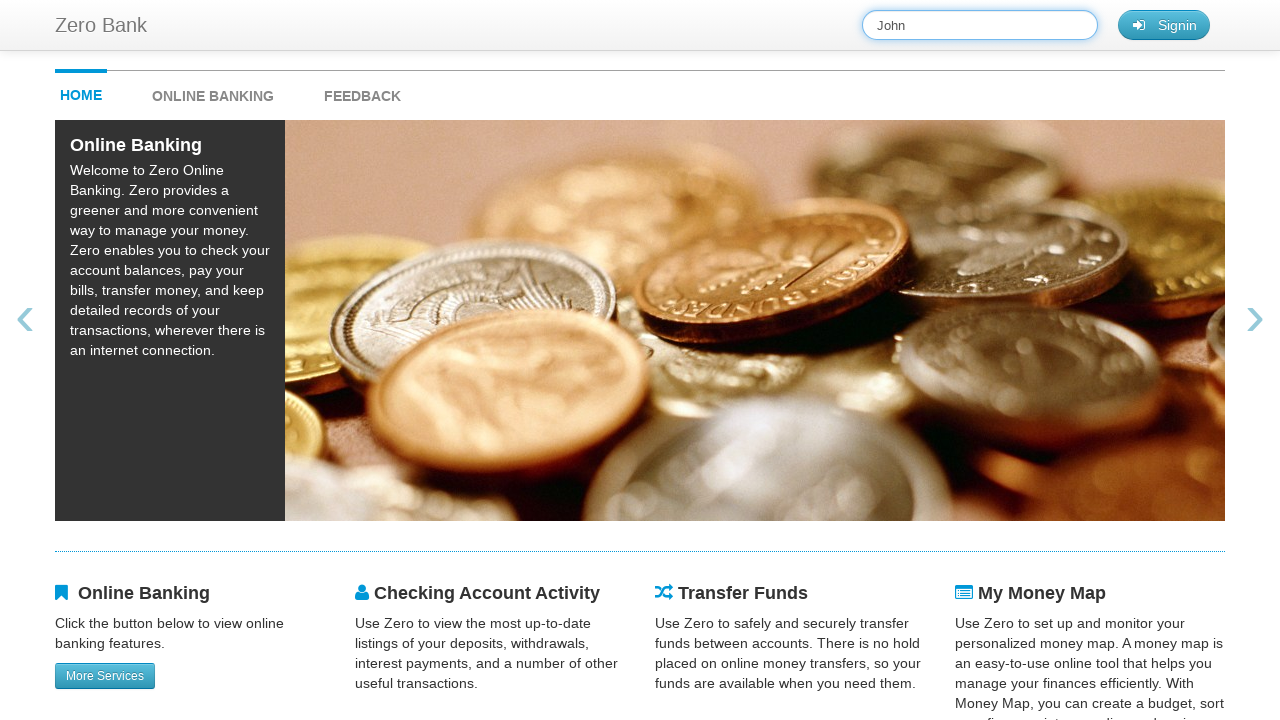

Filled search field with name 'Peter' on #searchTerm
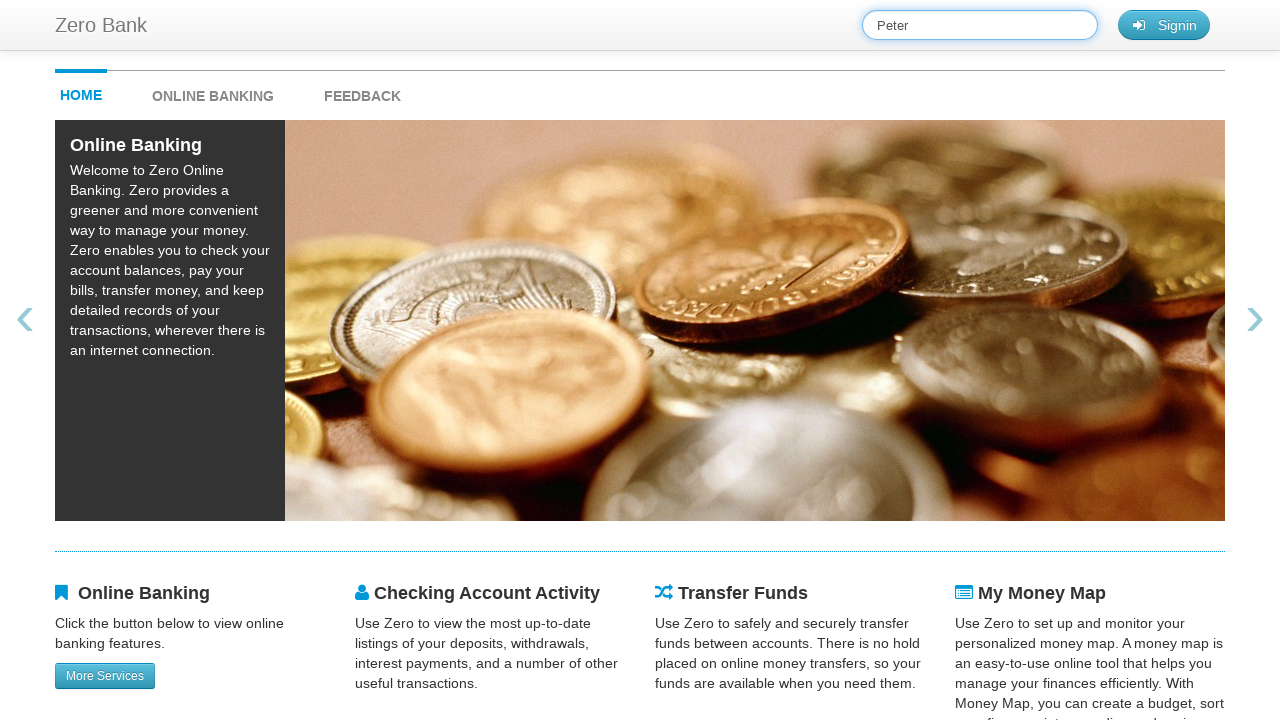

Waited 1 second to observe search input for 'Peter'
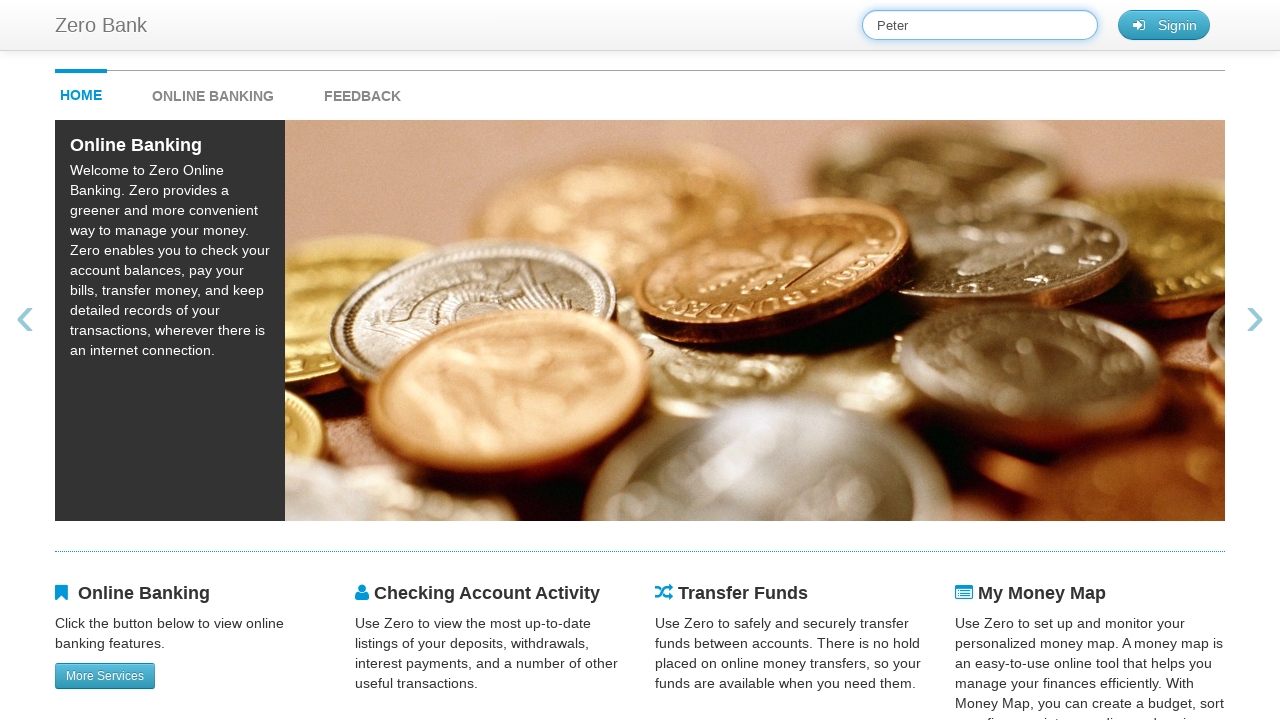

Filled search field with name 'Alice' on #searchTerm
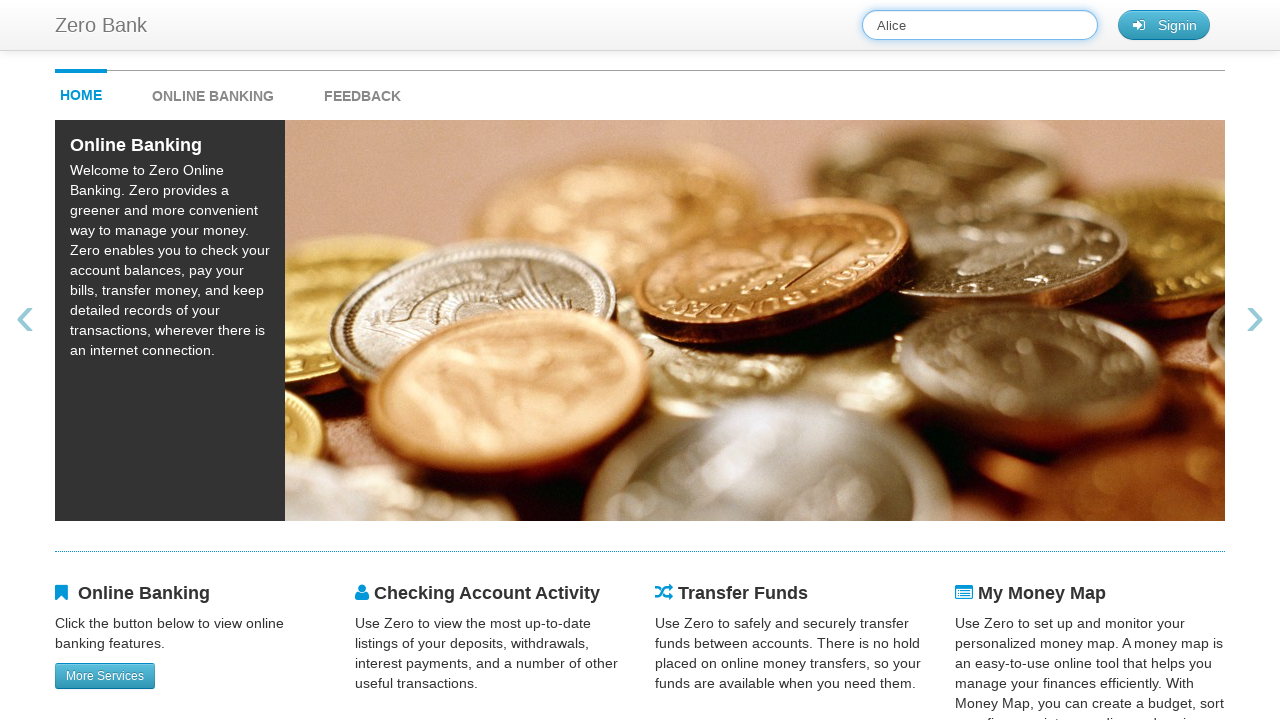

Waited 1 second to observe search input for 'Alice'
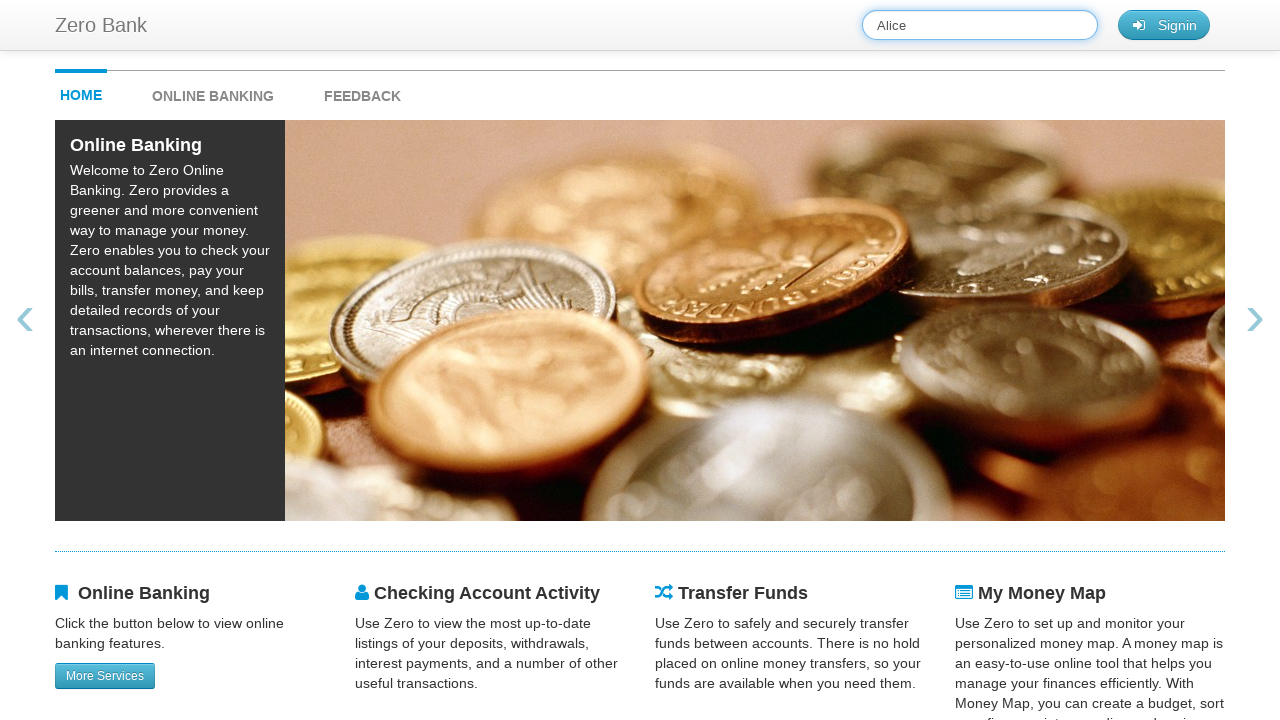

Filled search field with name 'Bob' on #searchTerm
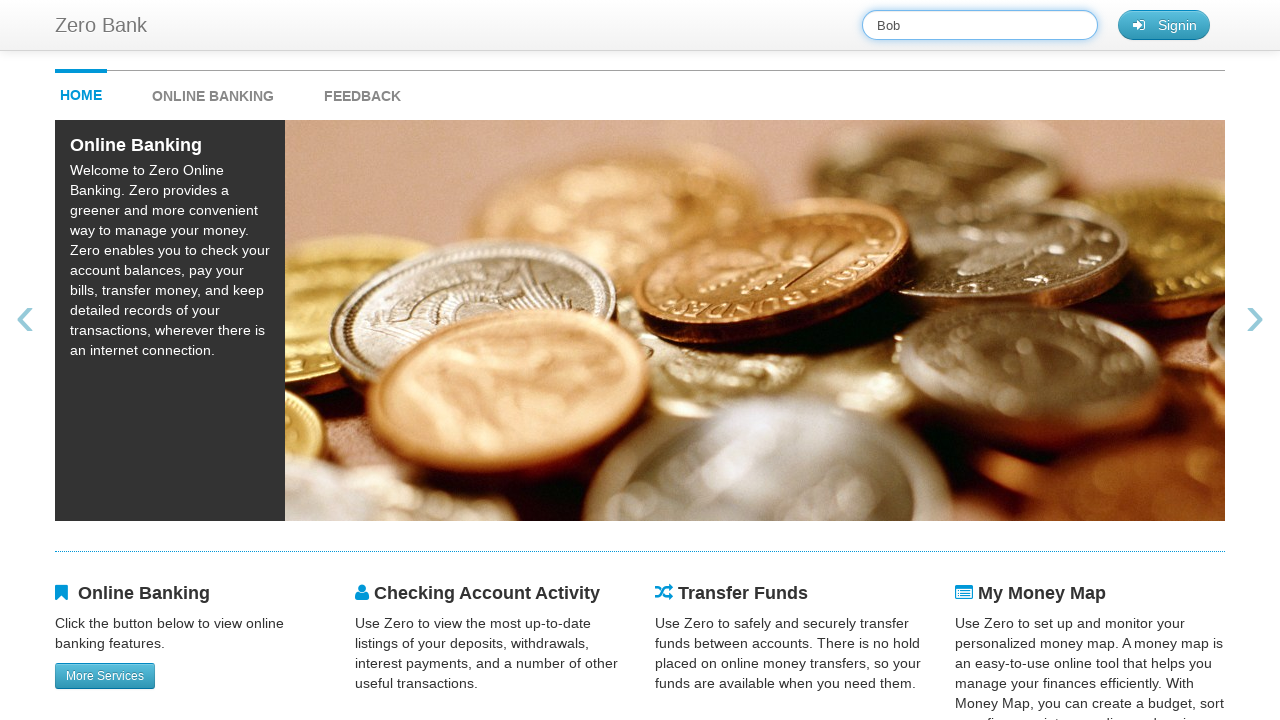

Waited 1 second to observe search input for 'Bob'
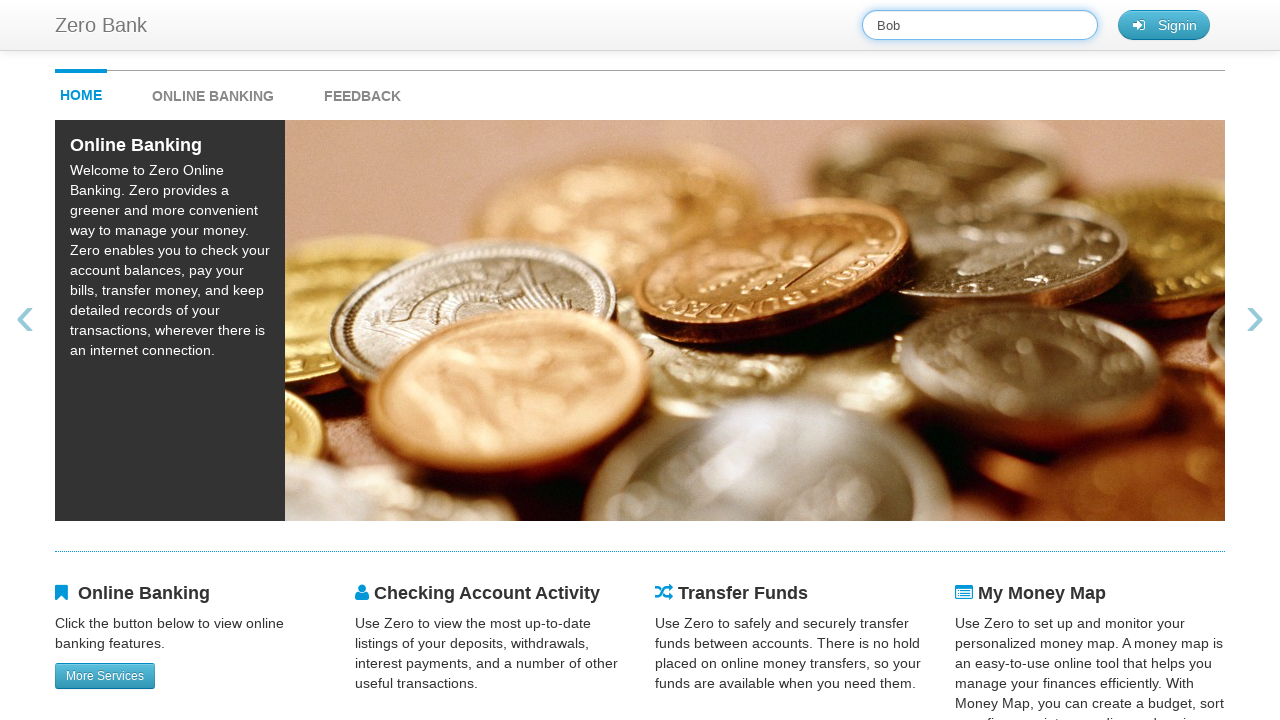

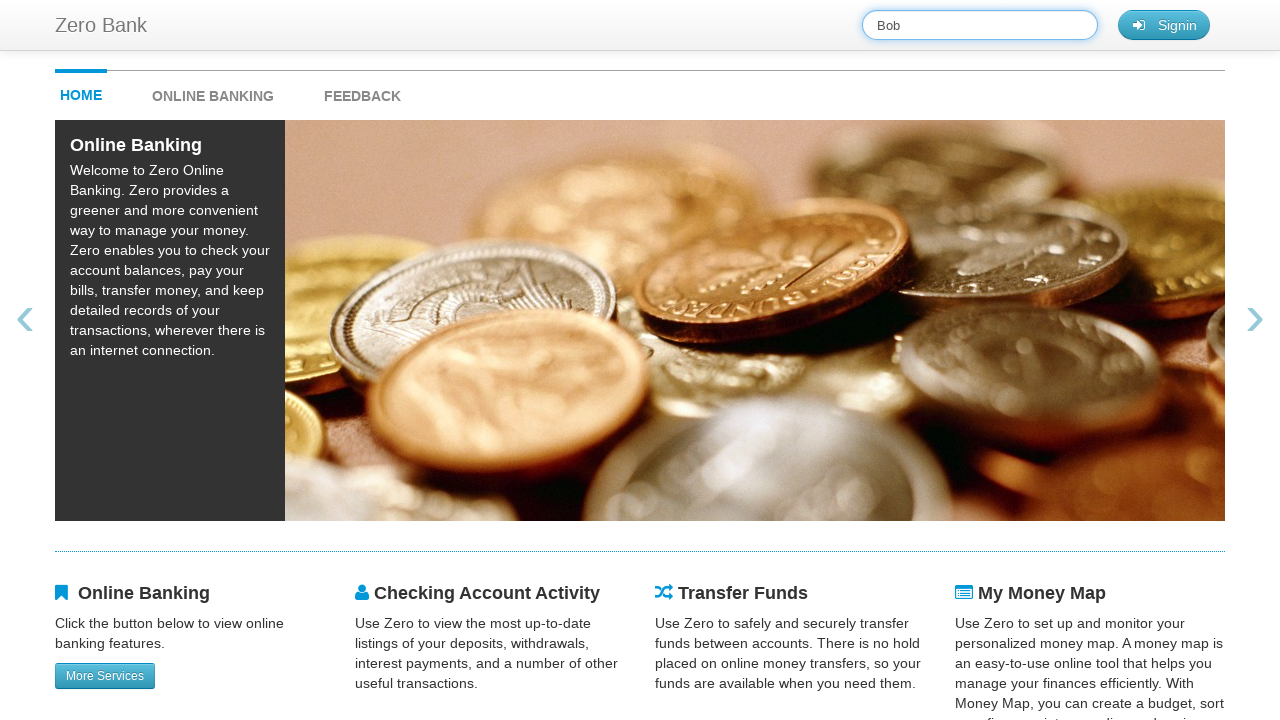